Tests navigation to the Challenging DOM page and then navigates back to the homepage

Starting URL: https://the-internet.herokuapp.com/

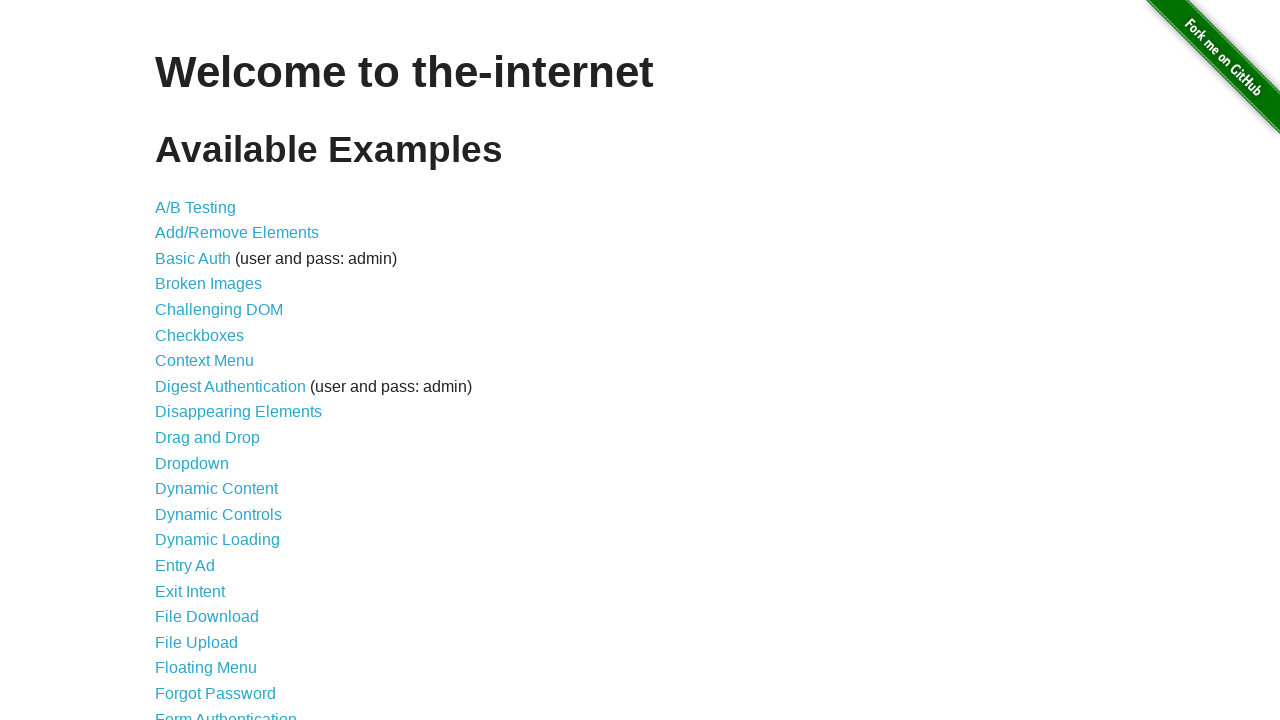

Clicked on Challenging DOM link at (219, 310) on a[href='/challenging_dom']
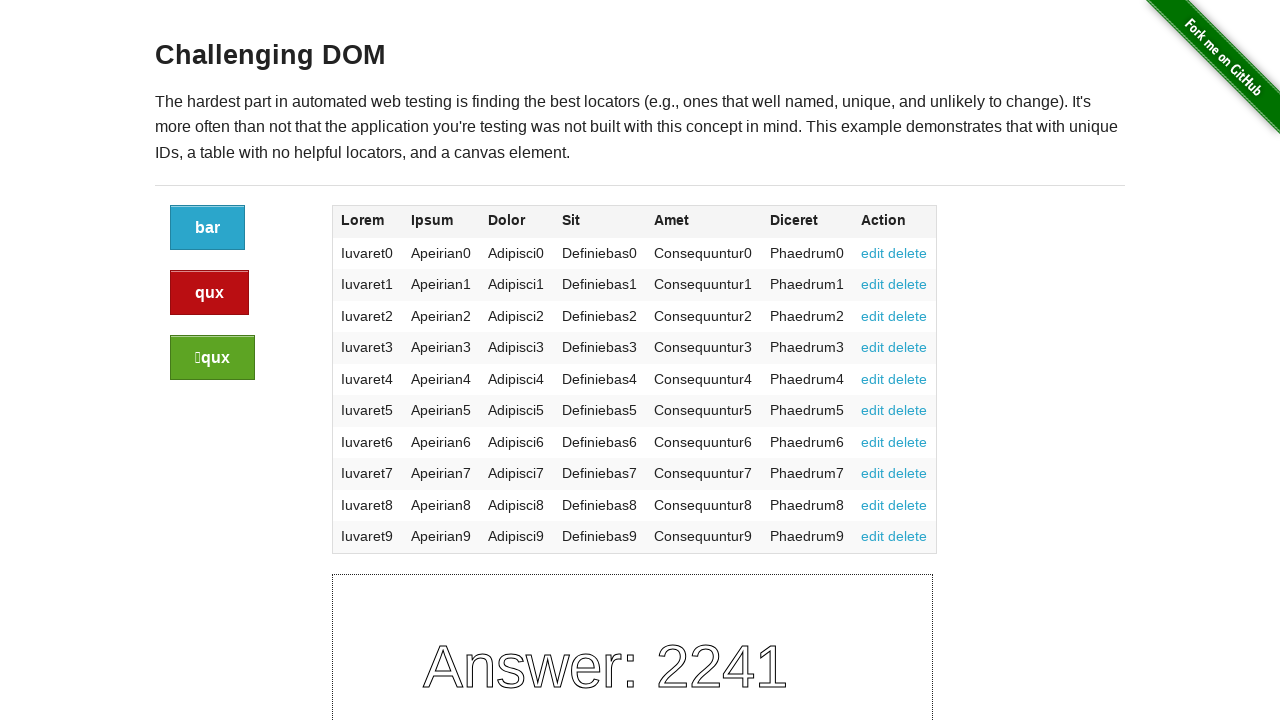

Challenging DOM page loaded successfully
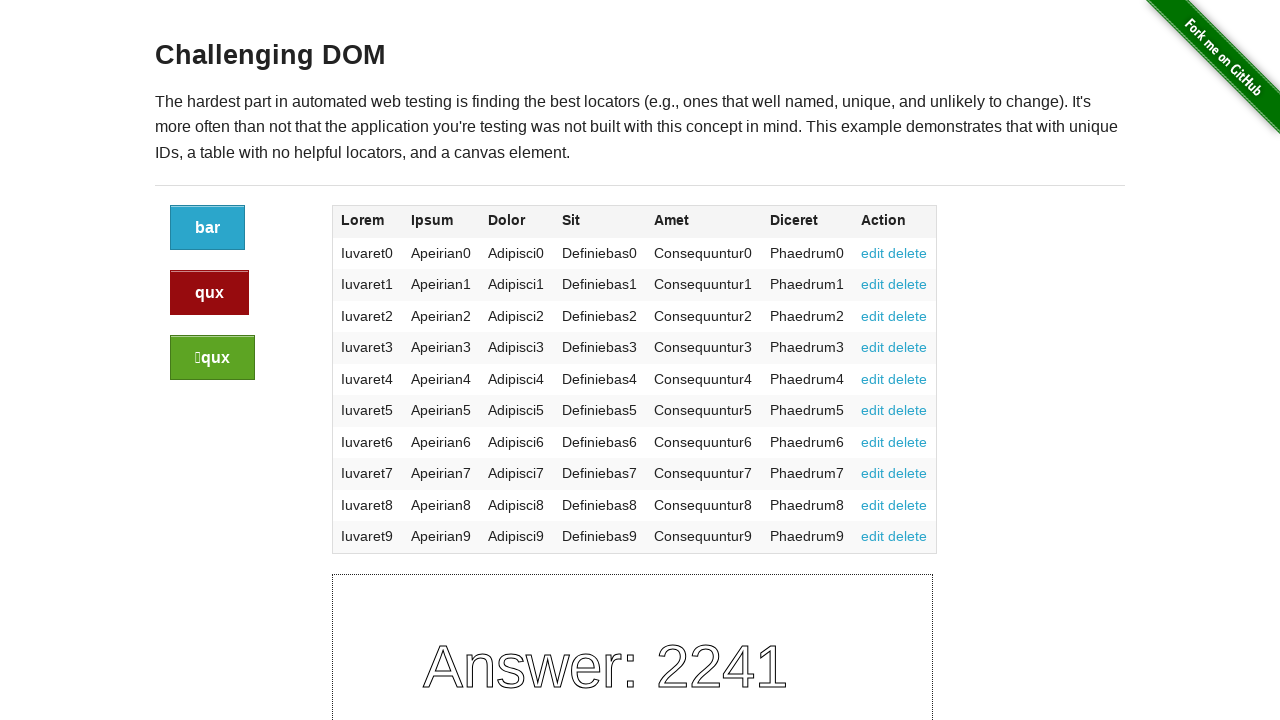

Navigated back to homepage
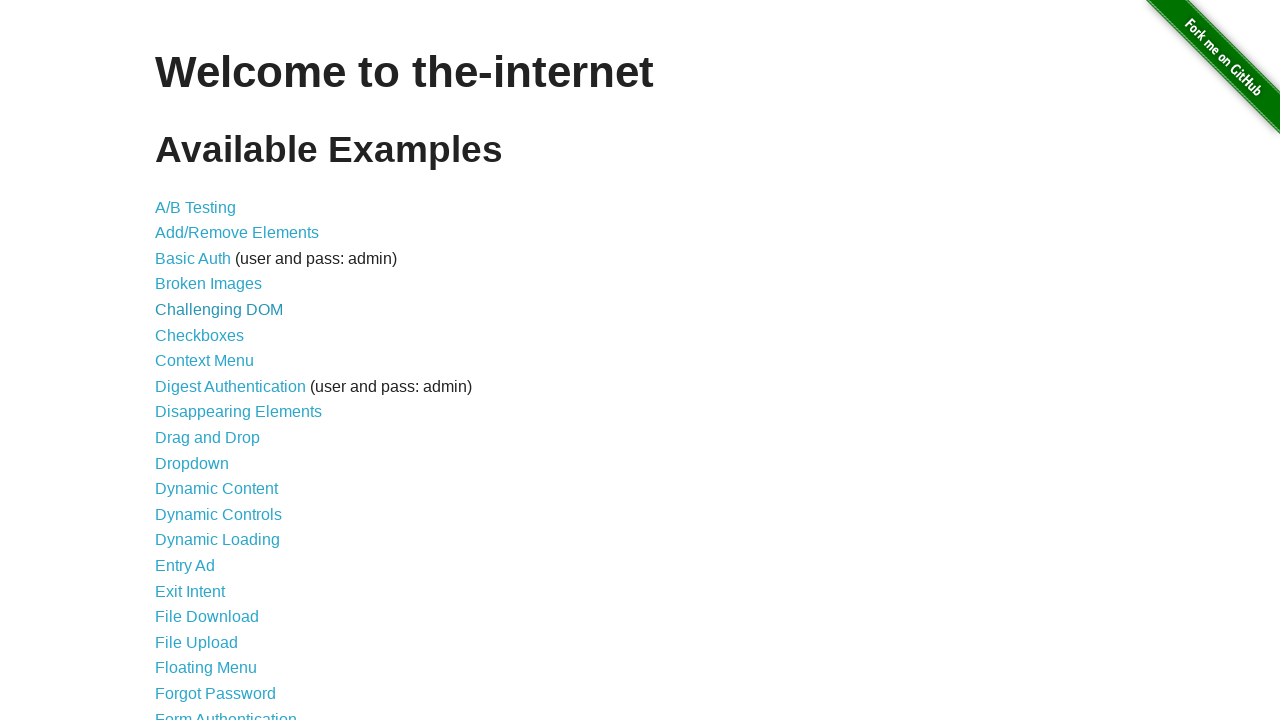

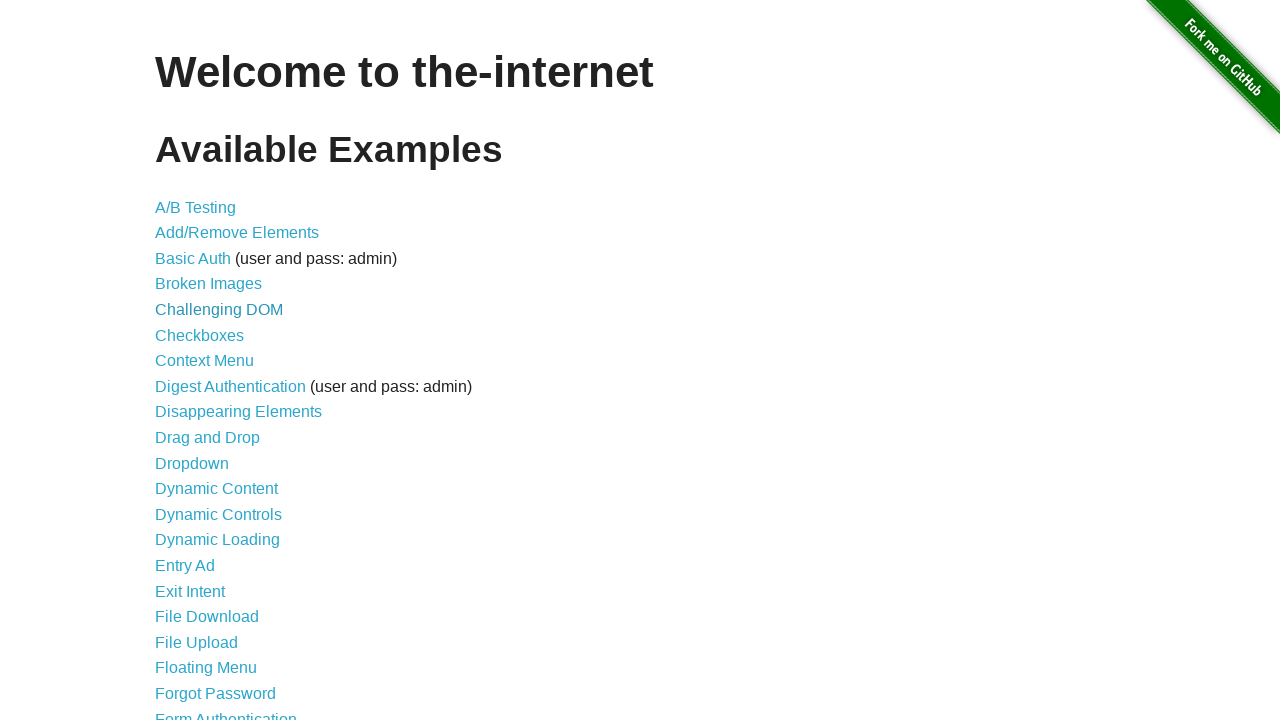